Tests that edits are cancelled when pressing Escape

Starting URL: https://demo.playwright.dev/todomvc

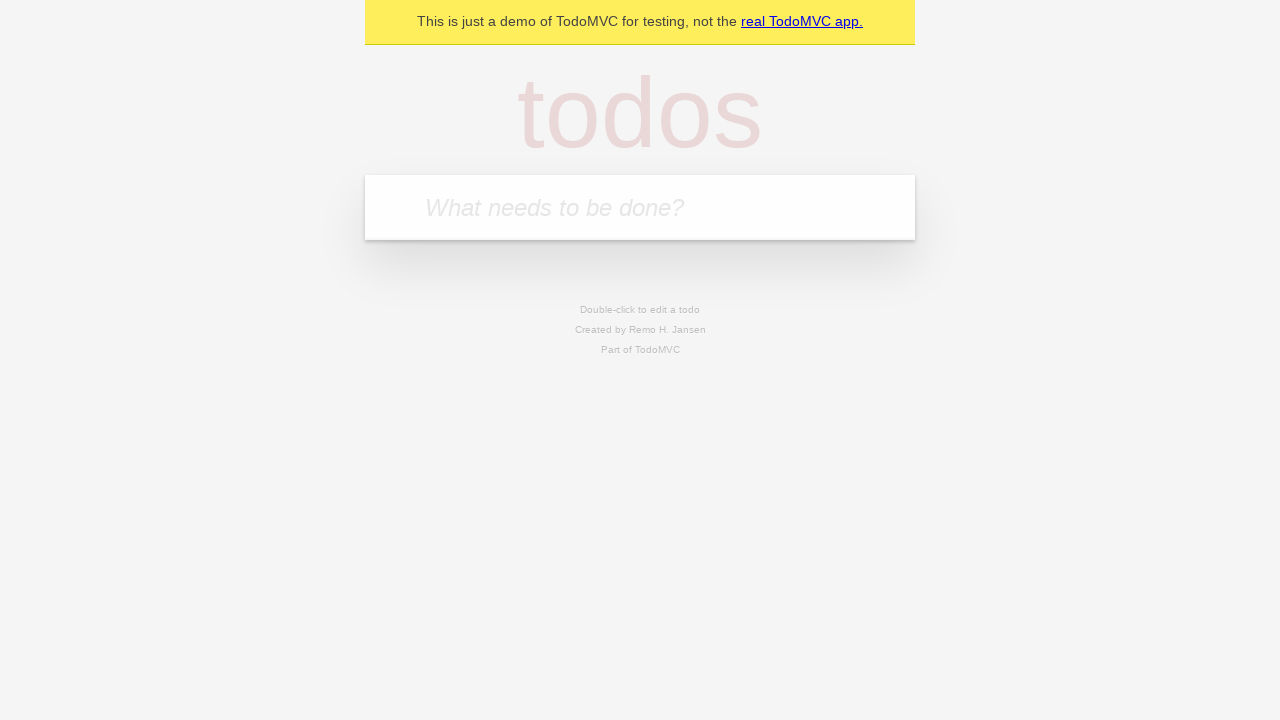

Filled new todo input with 'buy some cheese' on internal:attr=[placeholder="What needs to be done?"i]
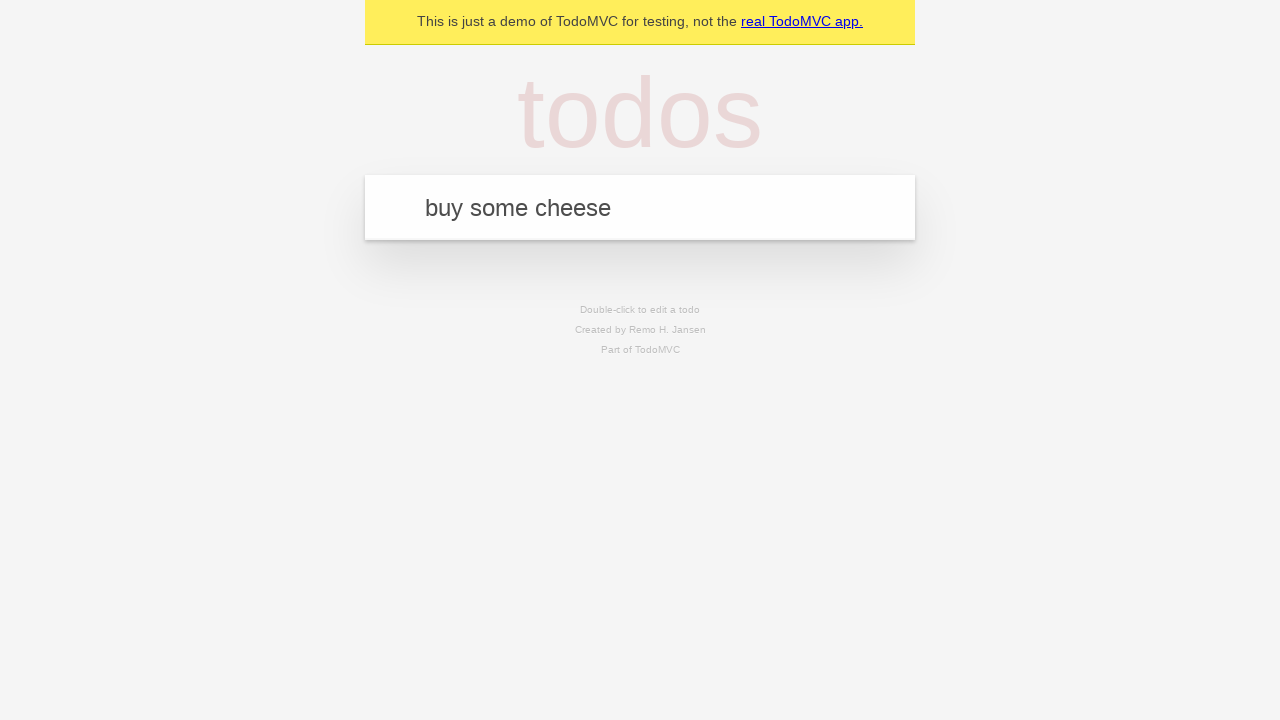

Pressed Enter to create todo 'buy some cheese' on internal:attr=[placeholder="What needs to be done?"i]
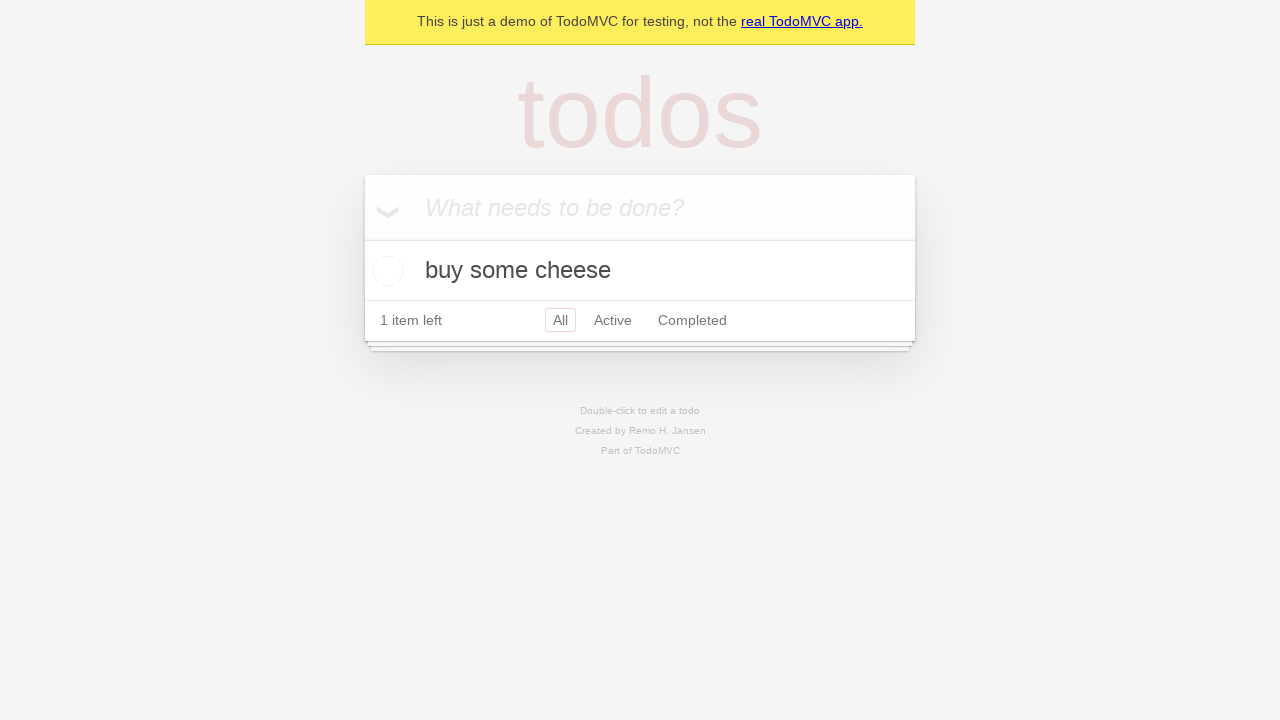

Filled new todo input with 'feed the cat' on internal:attr=[placeholder="What needs to be done?"i]
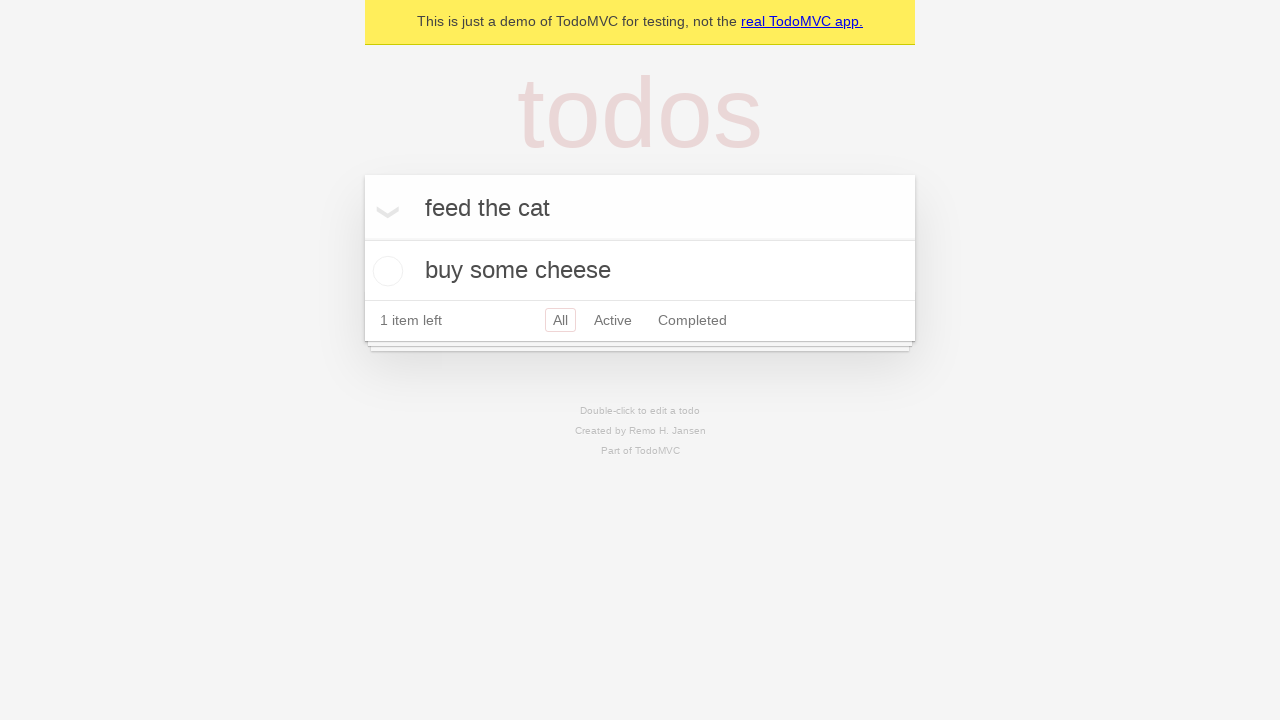

Pressed Enter to create todo 'feed the cat' on internal:attr=[placeholder="What needs to be done?"i]
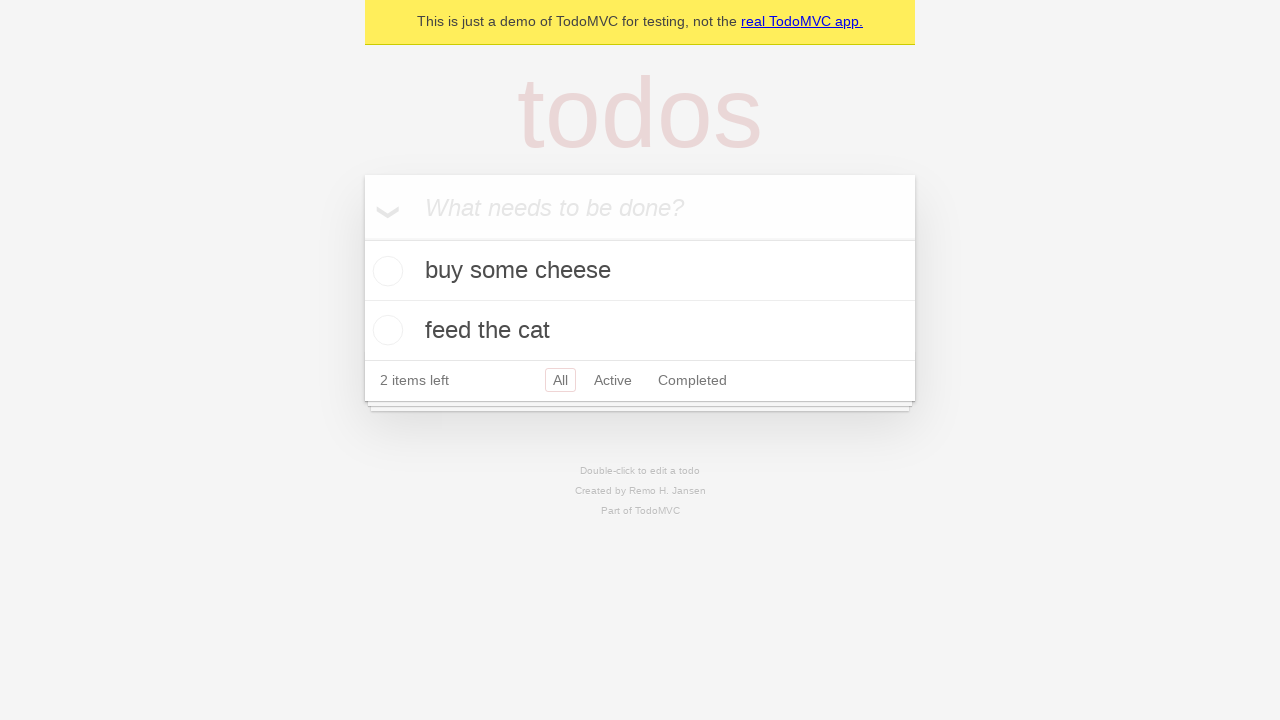

Filled new todo input with 'book a doctors appointment' on internal:attr=[placeholder="What needs to be done?"i]
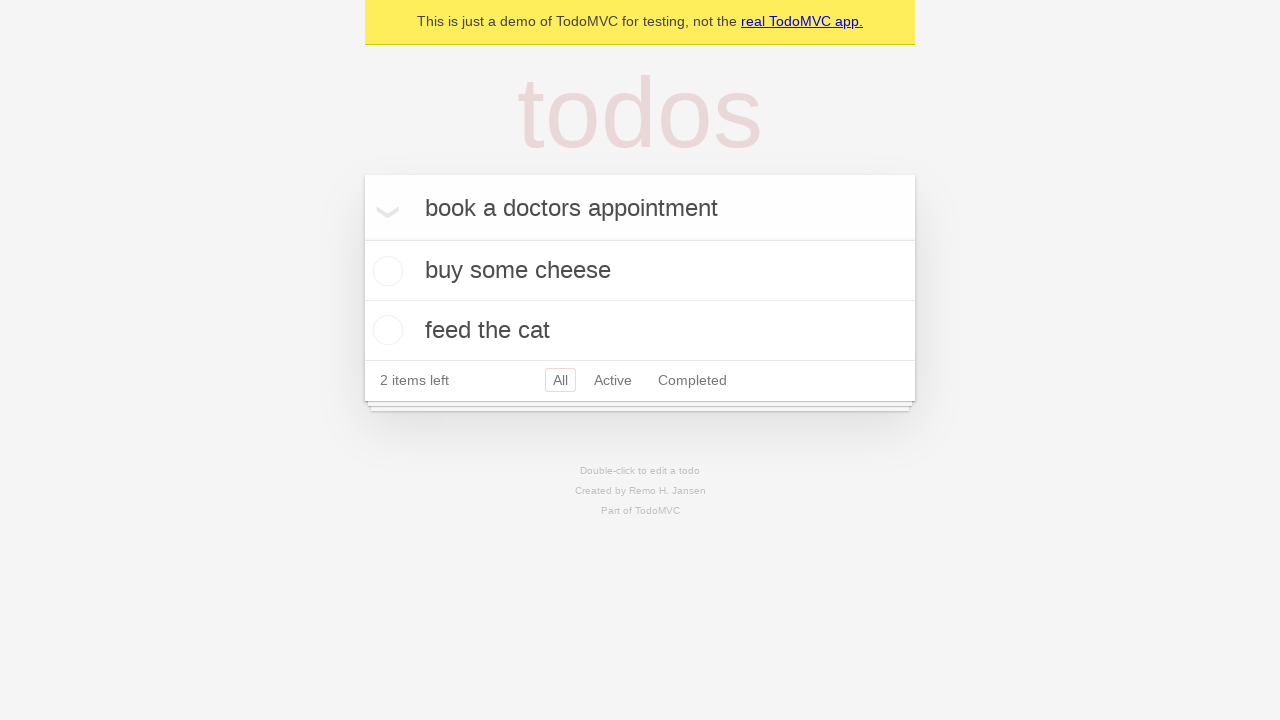

Pressed Enter to create todo 'book a doctors appointment' on internal:attr=[placeholder="What needs to be done?"i]
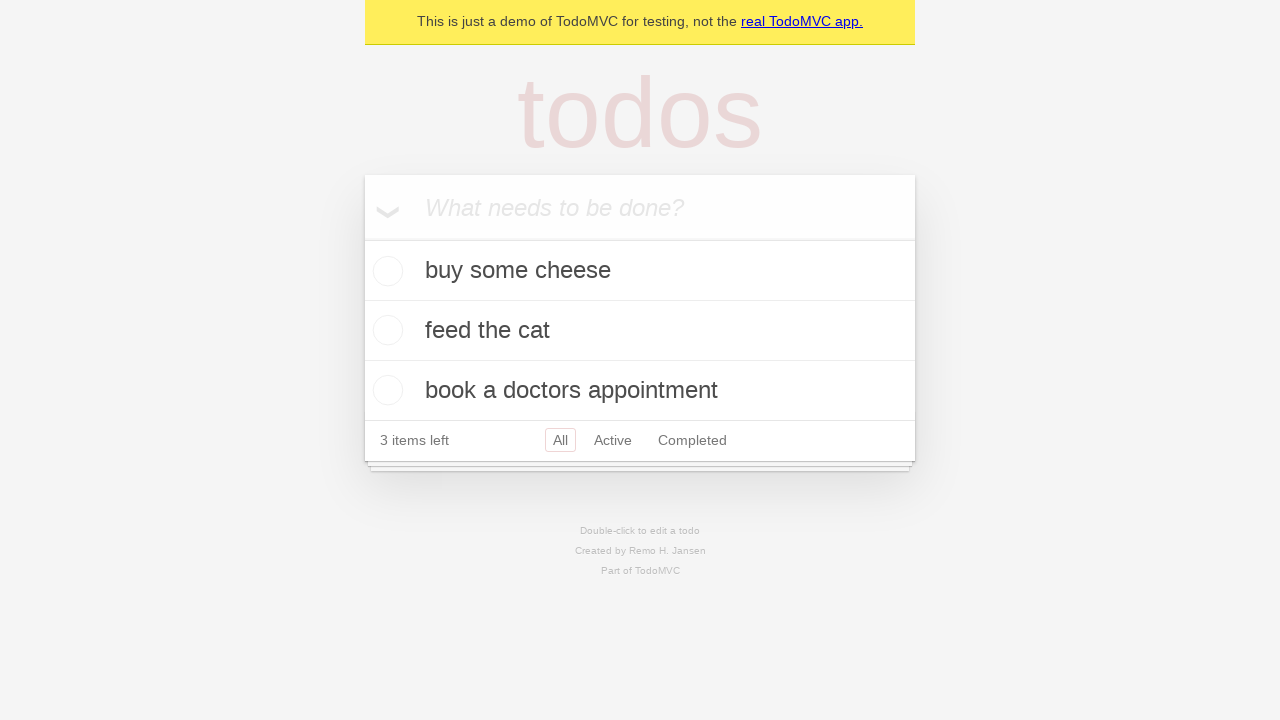

Double-clicked second todo item to enter edit mode at (640, 331) on internal:testid=[data-testid="todo-item"s] >> nth=1
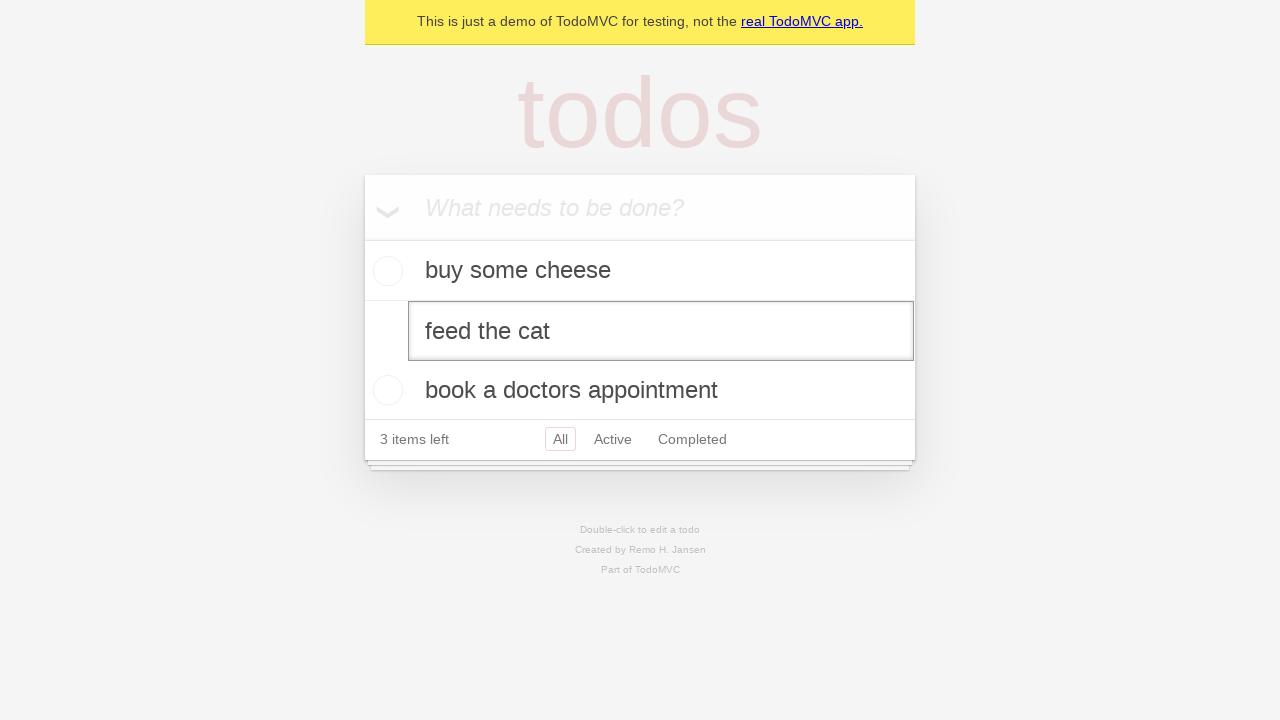

Filled edit input with 'buy some sausages' on internal:testid=[data-testid="todo-item"s] >> nth=1 >> internal:role=textbox[nam
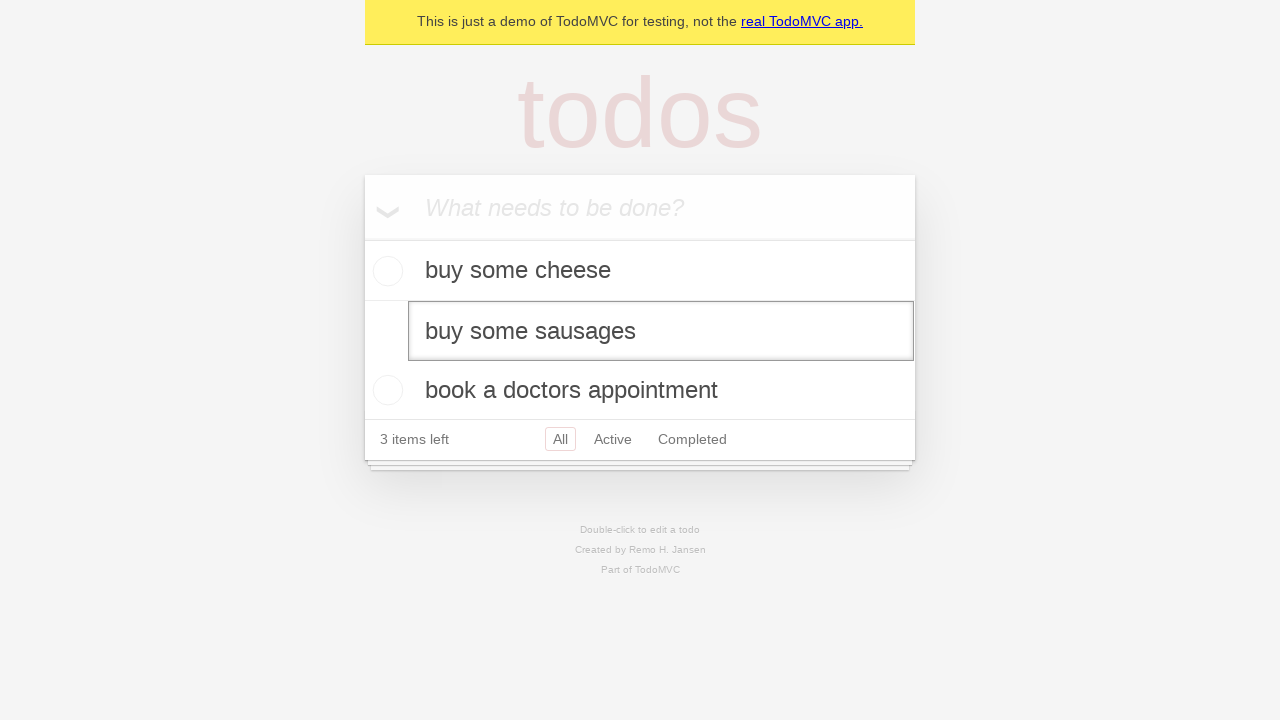

Pressed Escape to cancel edits on internal:testid=[data-testid="todo-item"s] >> nth=1 >> internal:role=textbox[nam
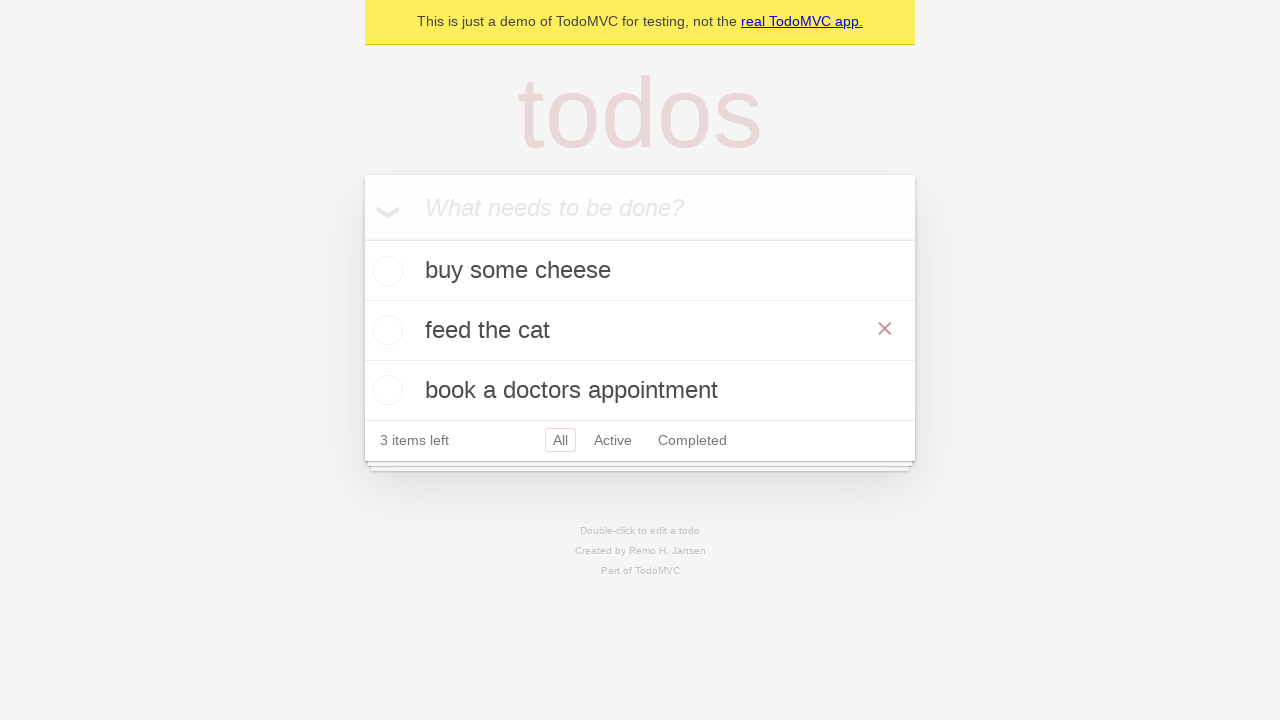

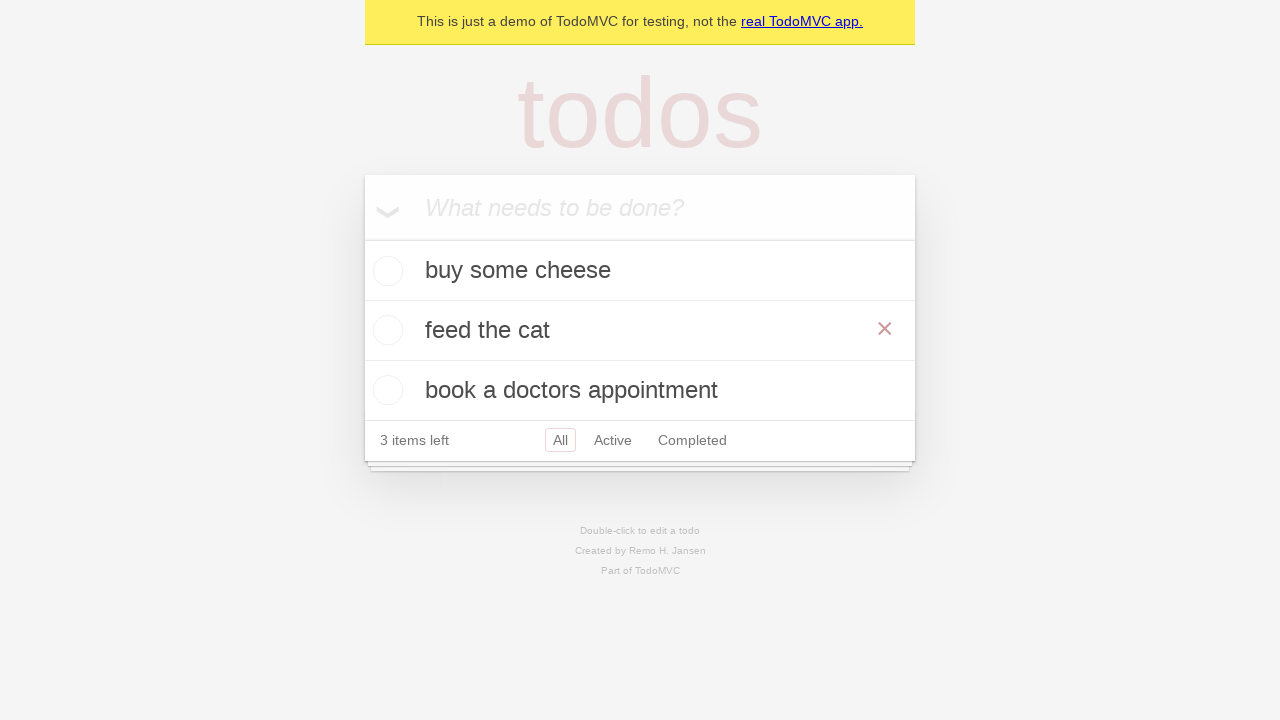